Tests checkbox functionality by verifying initial state, clicking a checkbox, and confirming the state change

Starting URL: https://rahulshettyacademy.com/AutomationPractice/

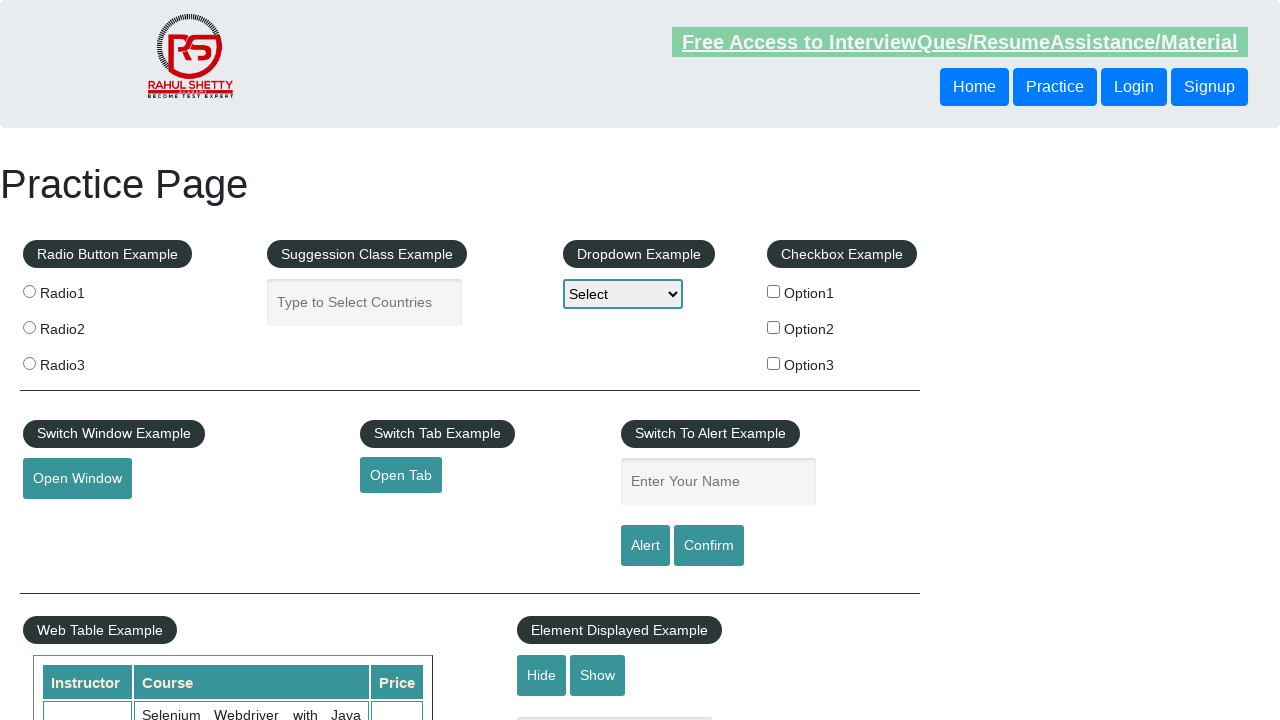

Located checkbox element with id 'checkBoxOption1'
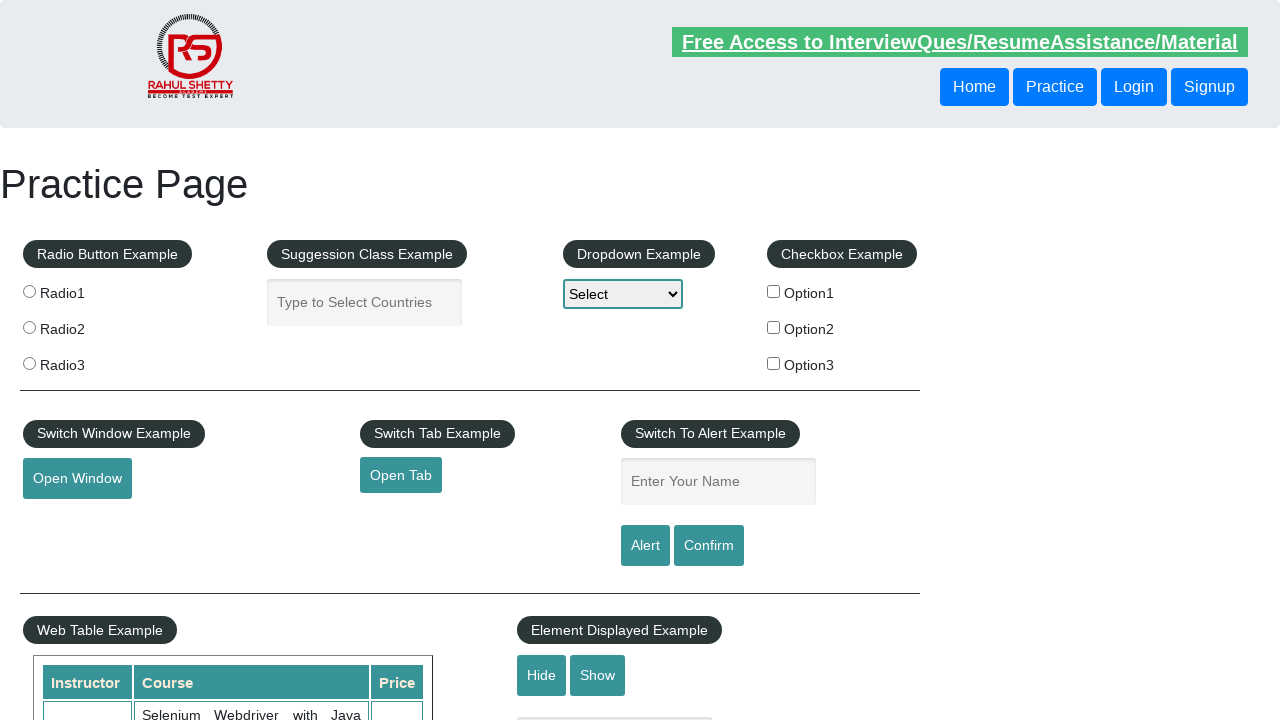

Verified checkbox is initially unchecked
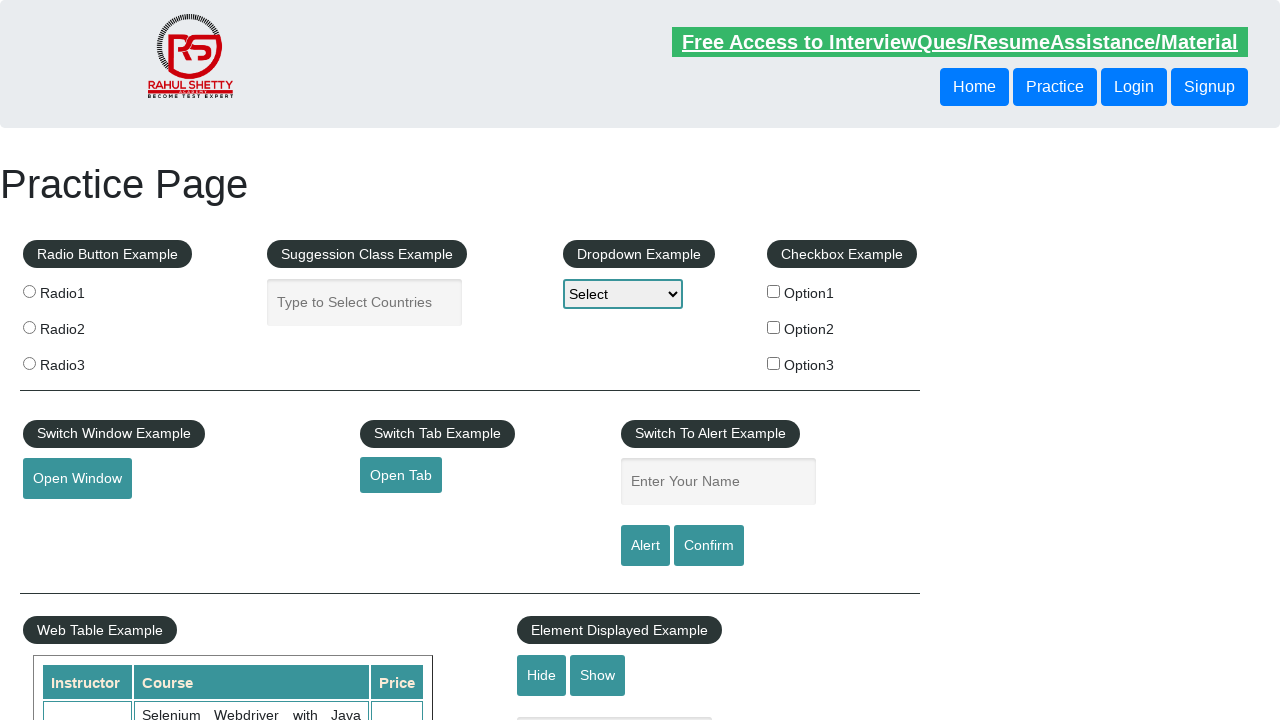

Clicked the checkbox to toggle its state at (774, 291) on #checkBoxOption1
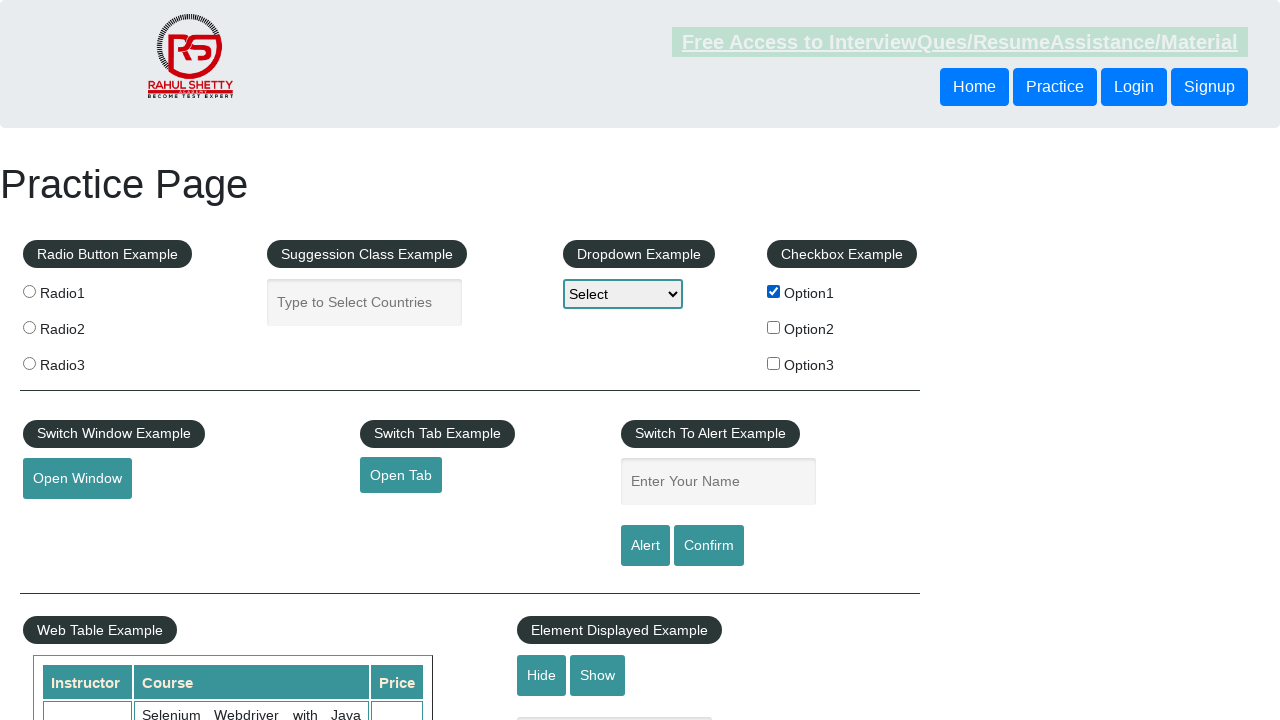

Verified checkbox is now checked after clicking
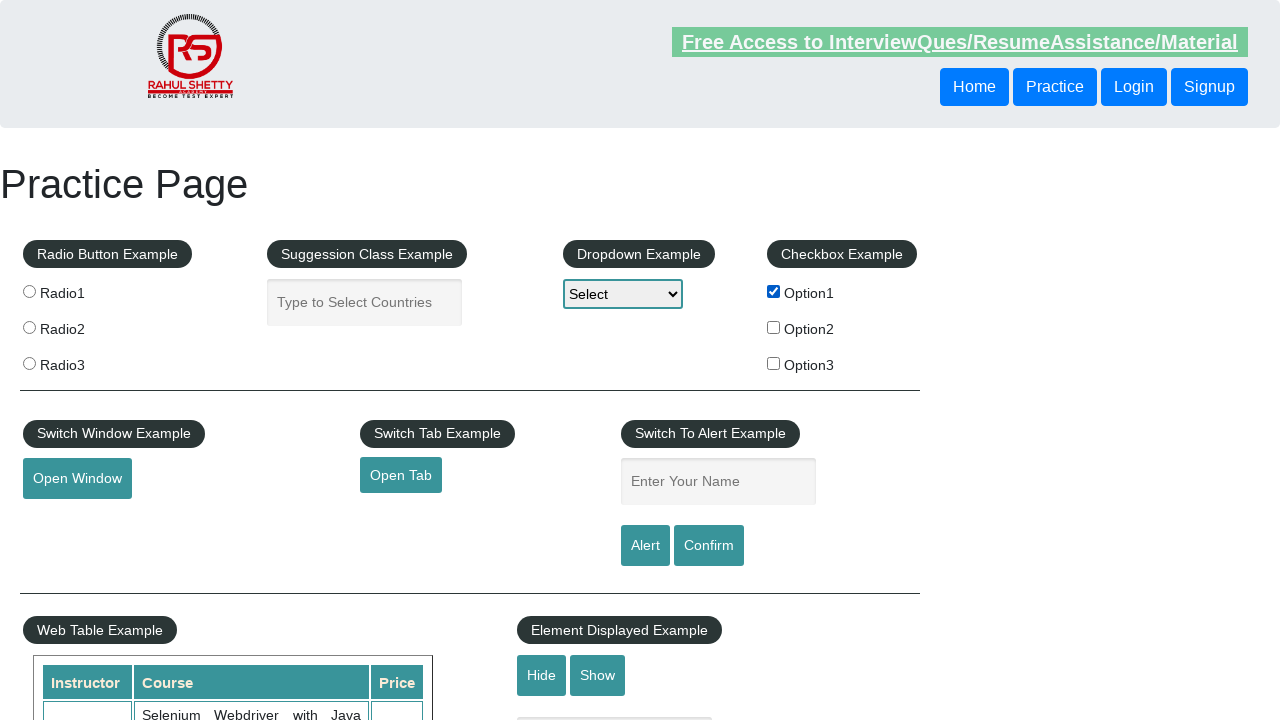

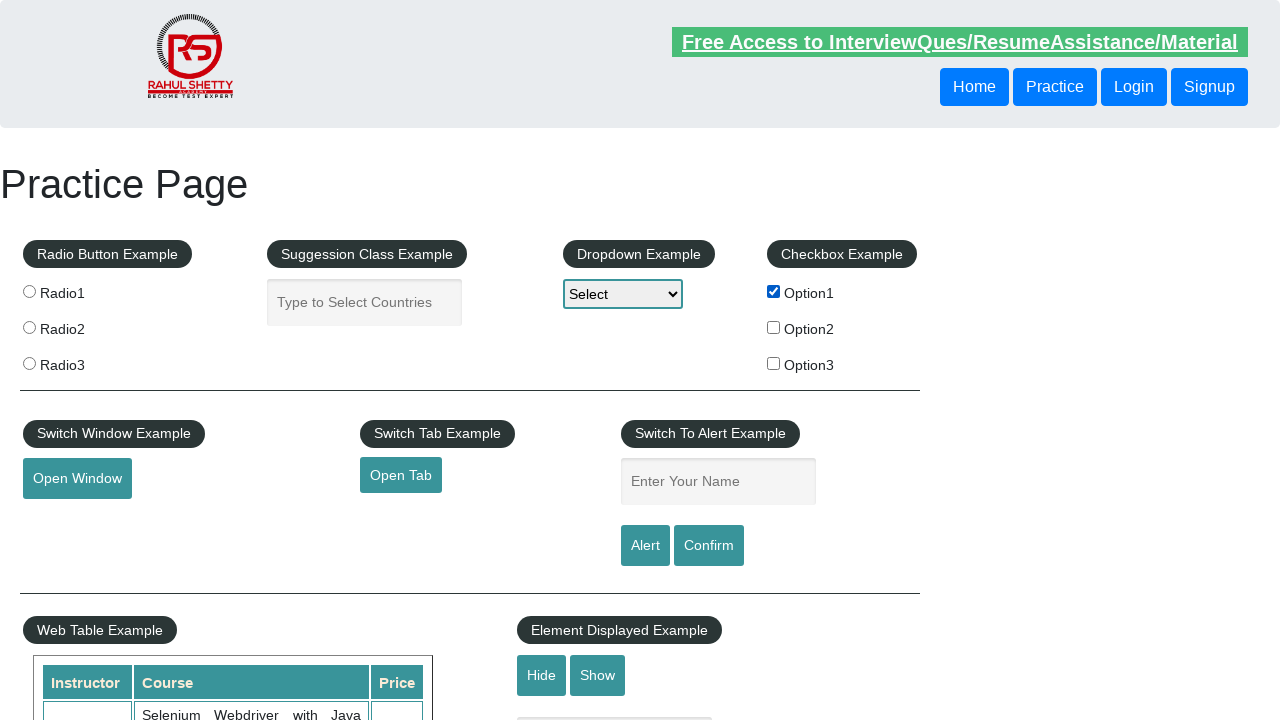